Tests the jQuery UI selectmenu widget by navigating to the demo page, switching to the iframe containing the demo, and interacting with the speed dropdown to select an option.

Starting URL: https://jqueryui.com/selectmenu/

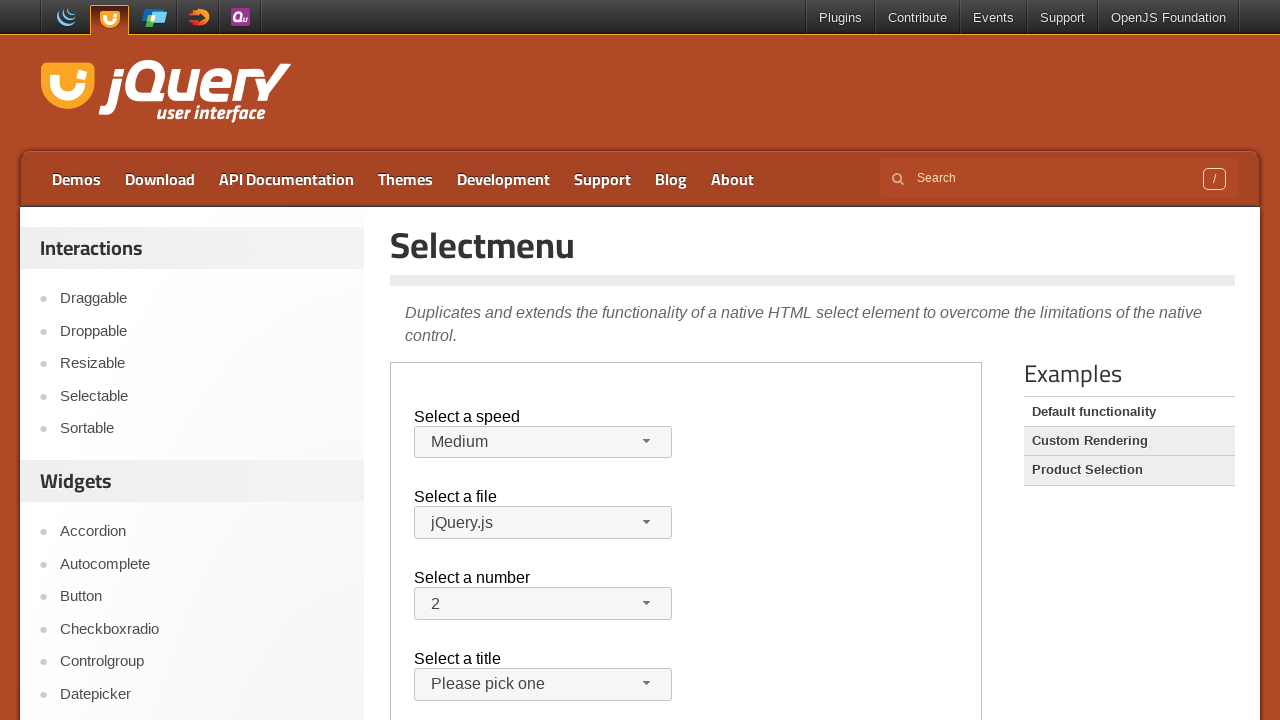

Located iframe containing the selectmenu demo
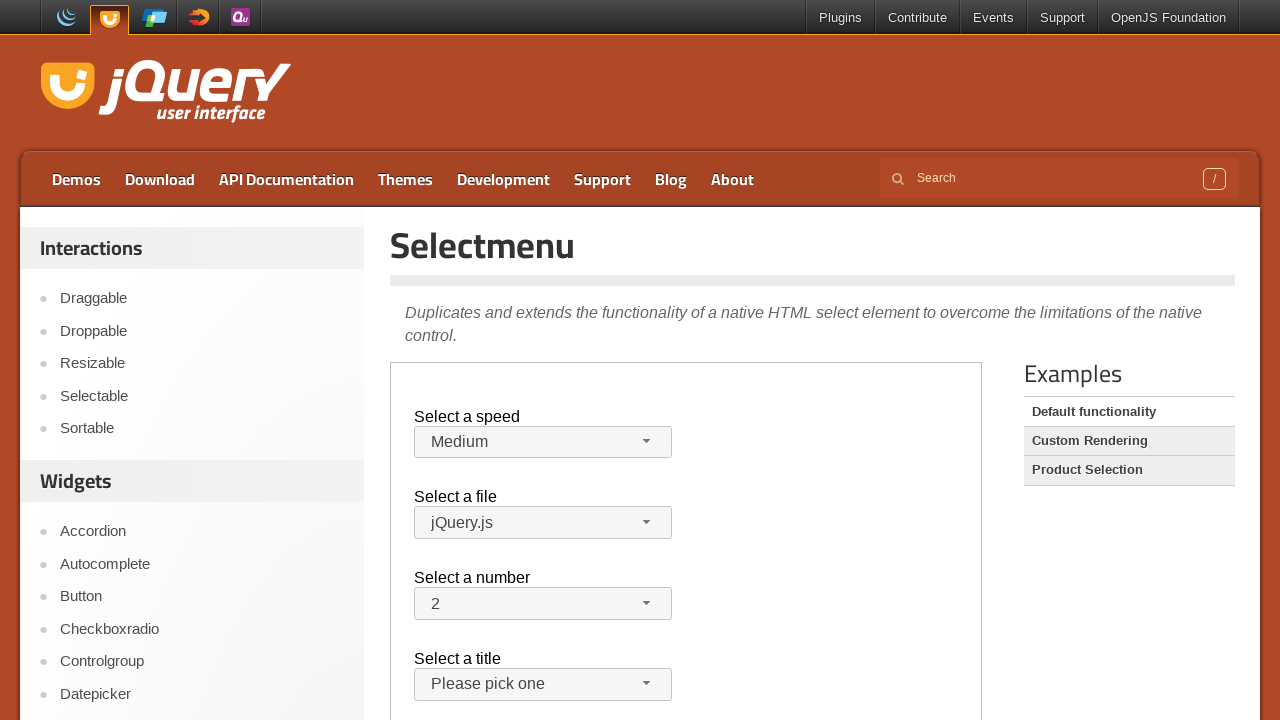

Clicked speed selectmenu button to open dropdown at (543, 442) on iframe.demo-frame >> internal:control=enter-frame >> #speed-button
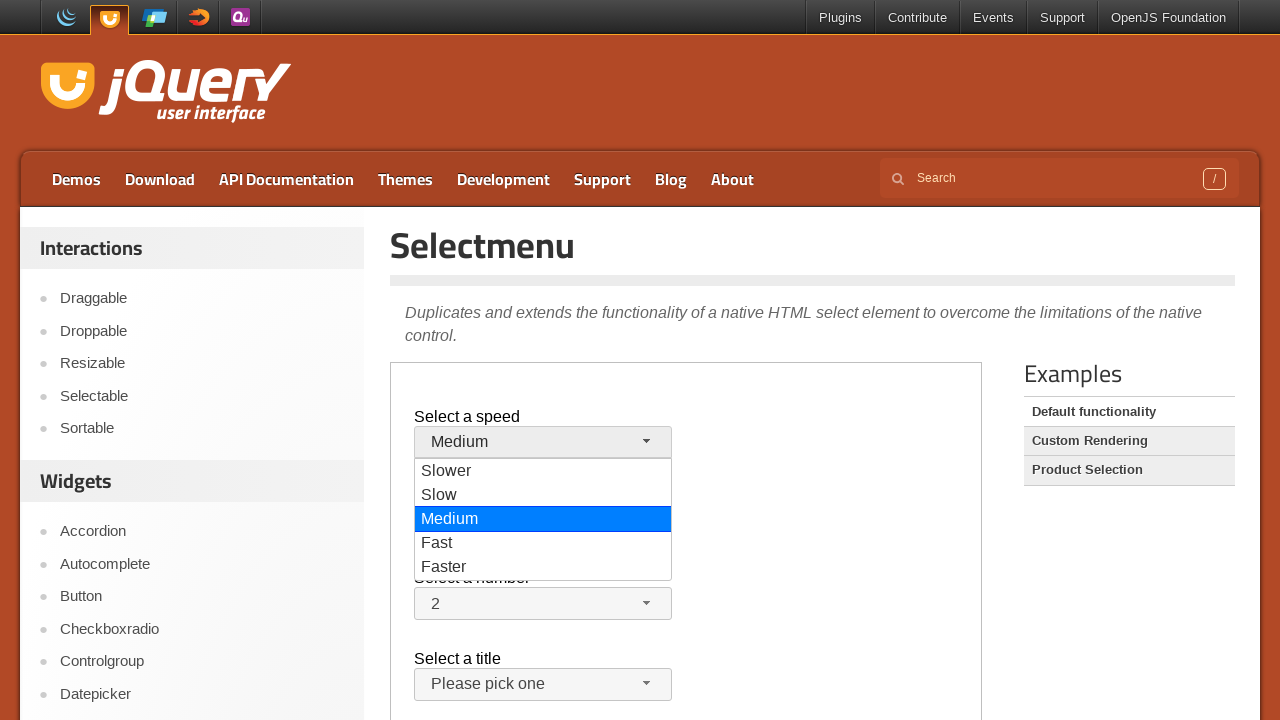

Selected 'Fast' option (4th item) from speed dropdown menu at (543, 544) on iframe.demo-frame >> internal:control=enter-frame >> #speed-menu .ui-menu-item >
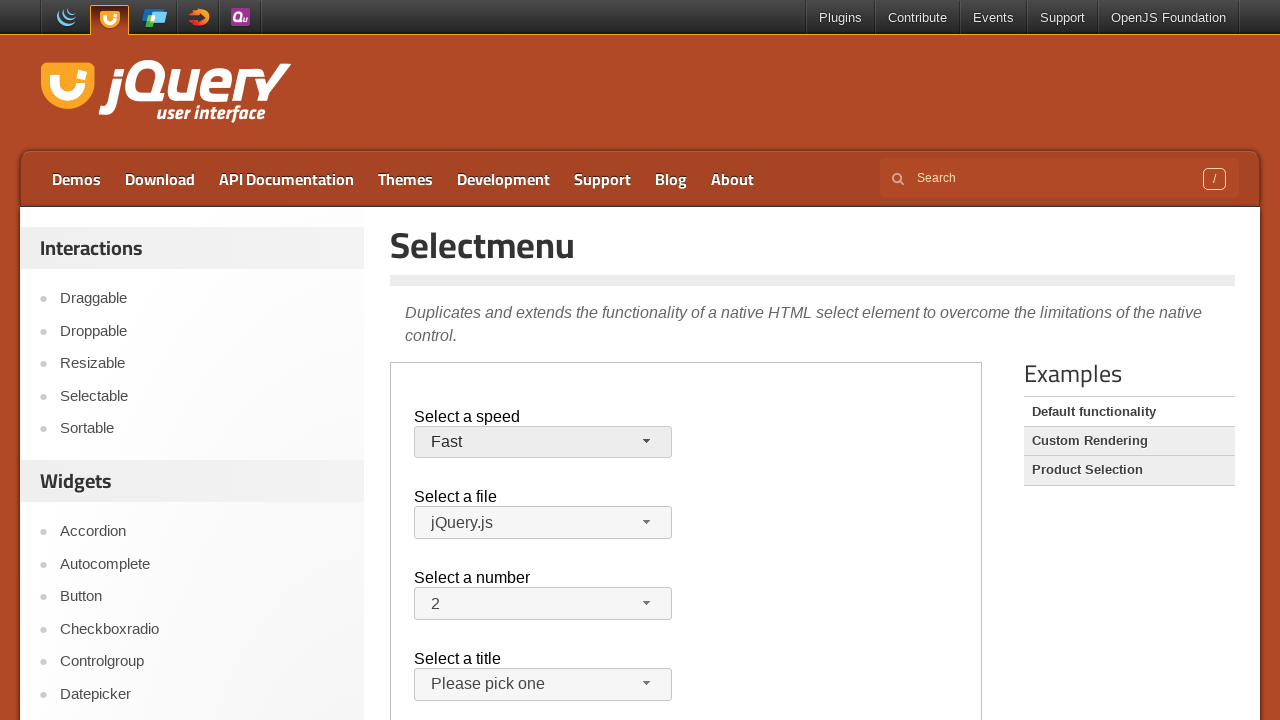

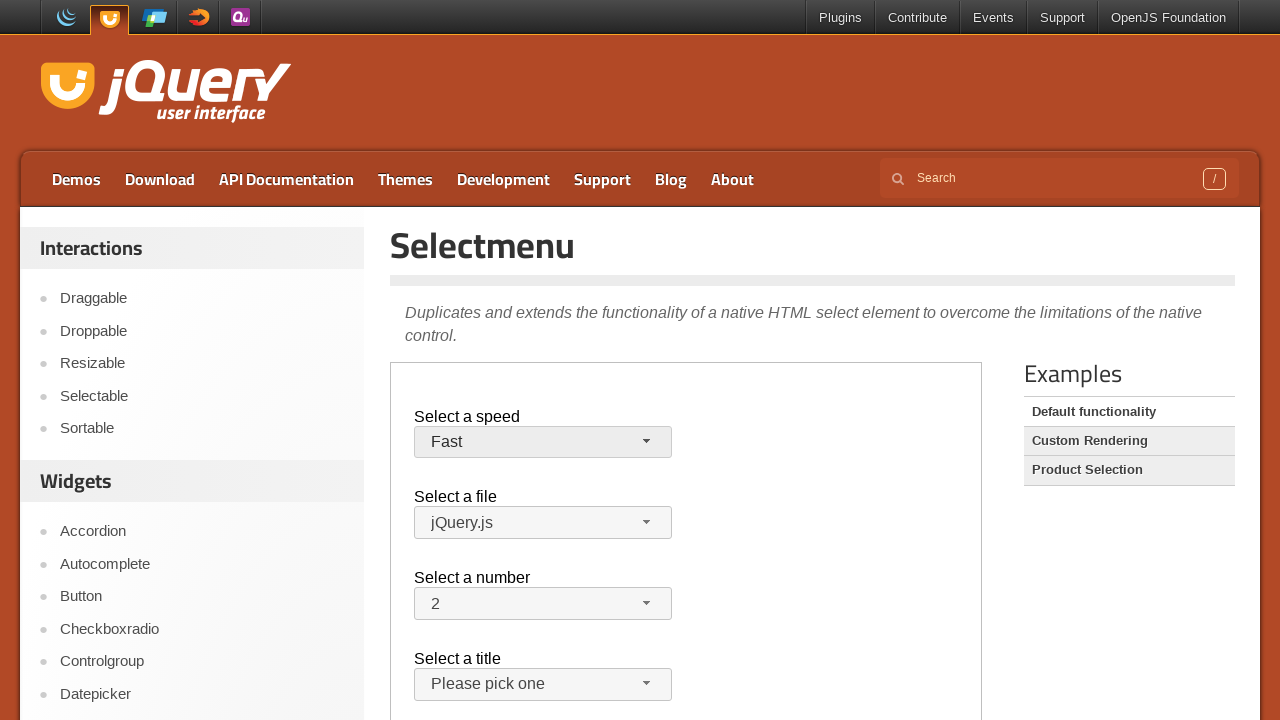